Tests window switching functionality by clicking a button that opens a new window and then switching between windows

Starting URL: https://www.w3schools.com/jsref/tryit.asp?filename=tryjsref_win_open

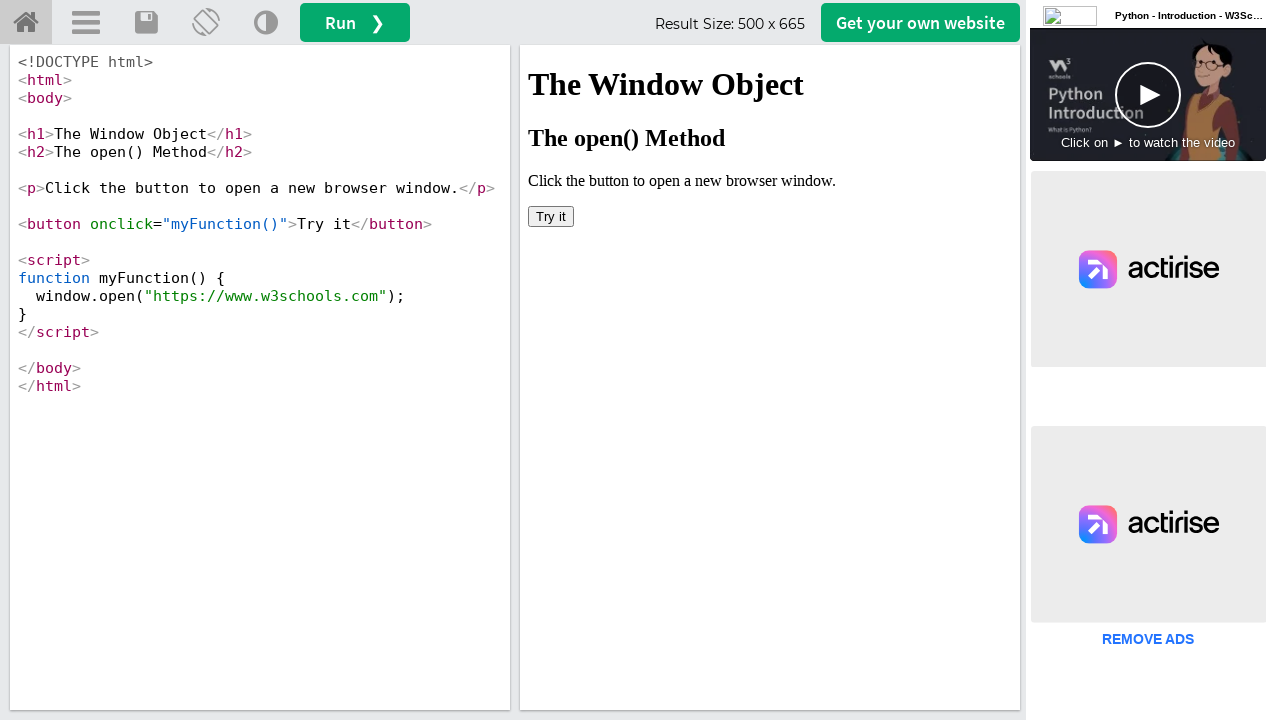

Located iframe#iframeResult containing the button
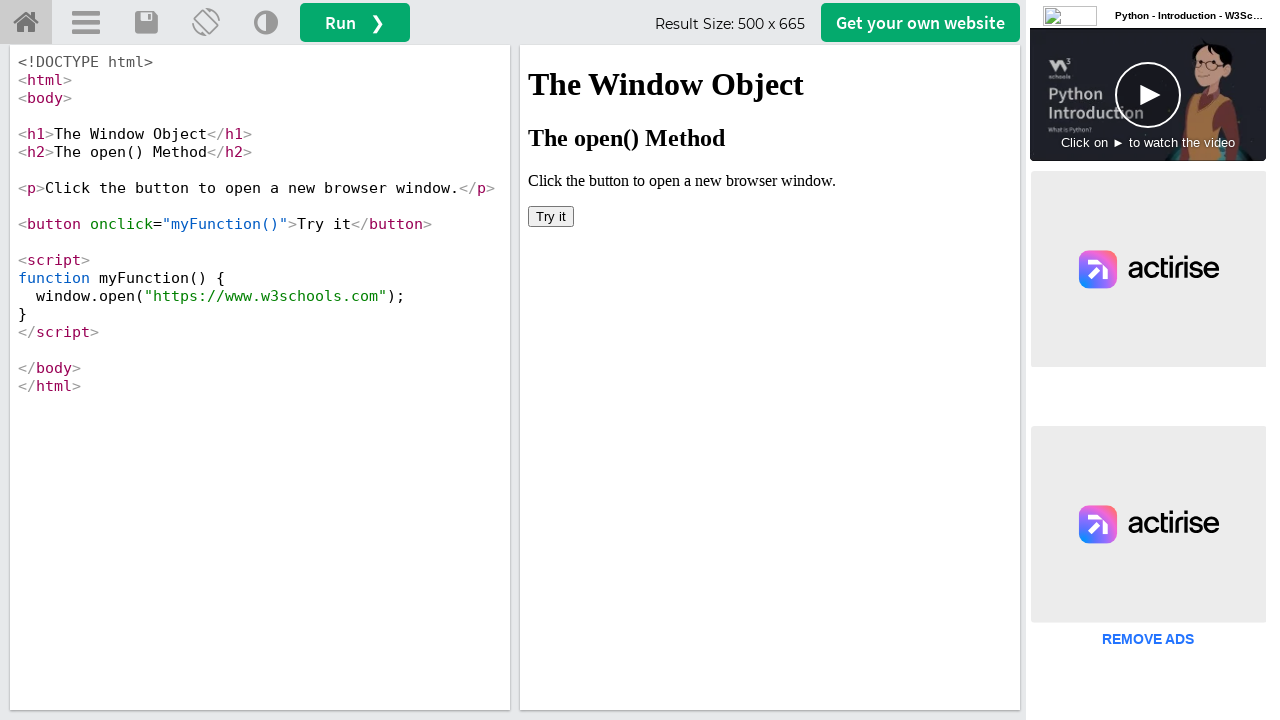

Clicked button in iframe to open new window at (551, 216) on iframe#iframeResult >> internal:control=enter-frame >> xpath=/html/body/button
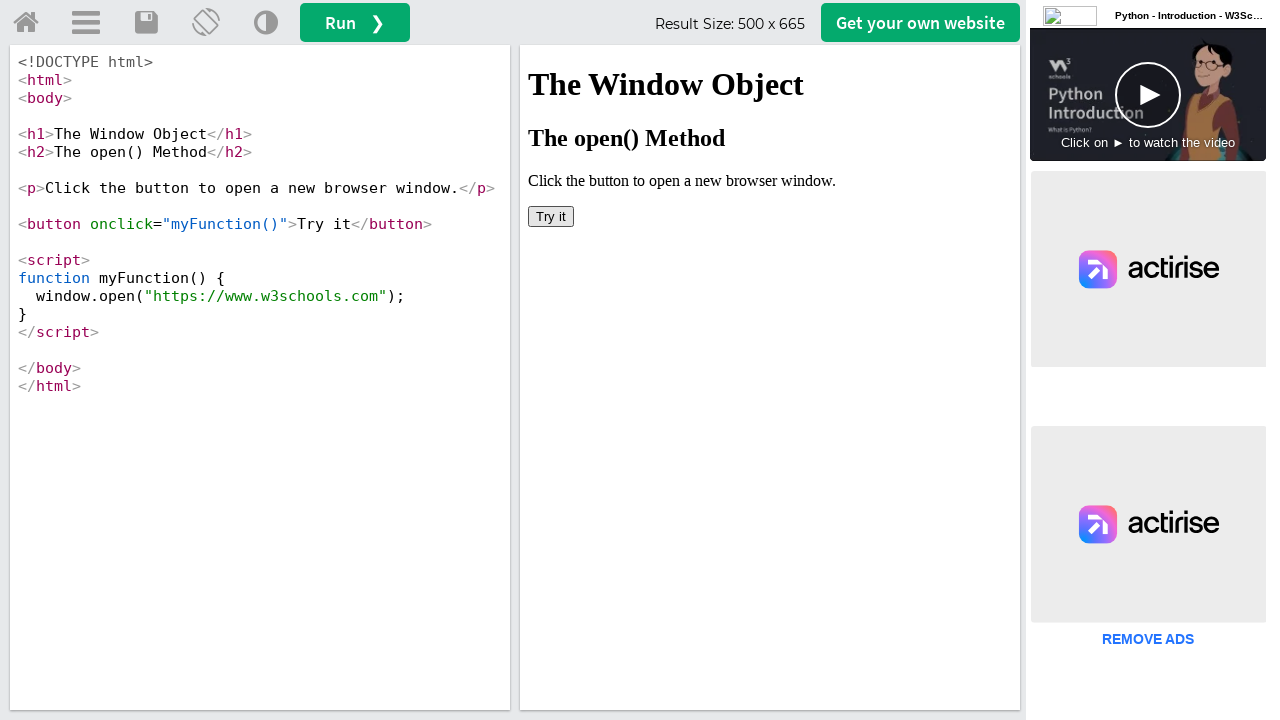

New window opened and captured
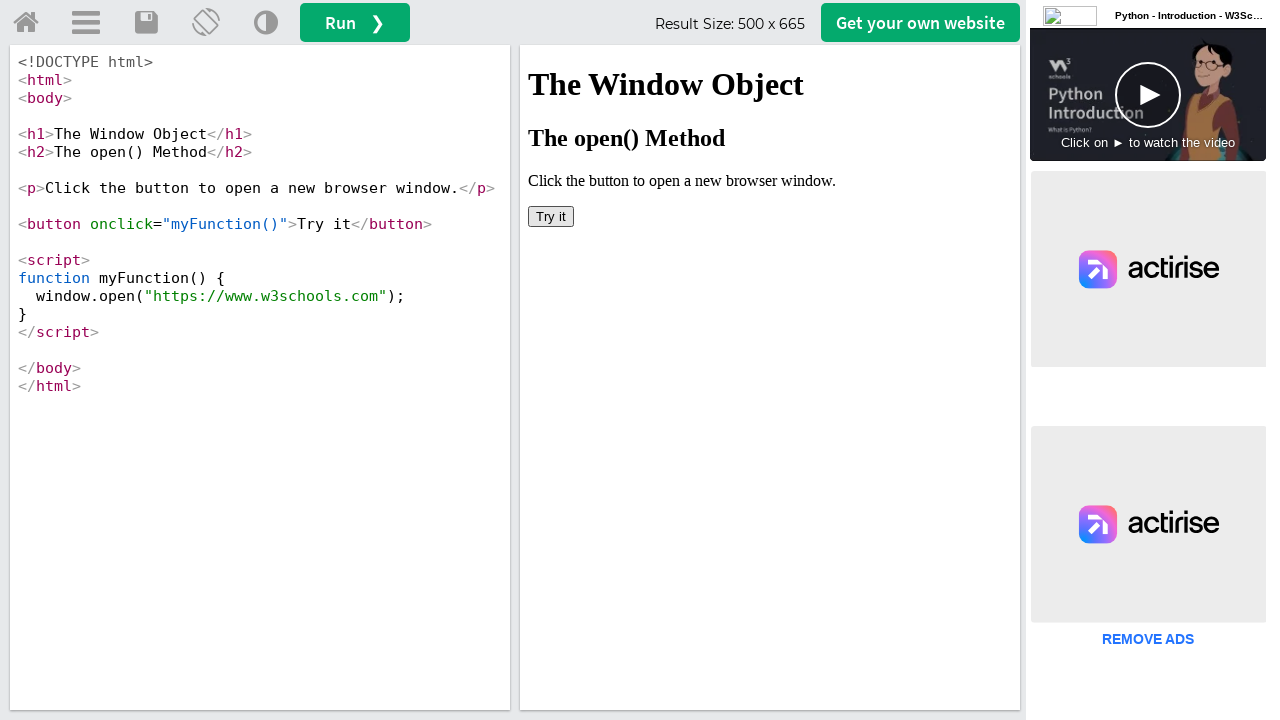

New window finished loading
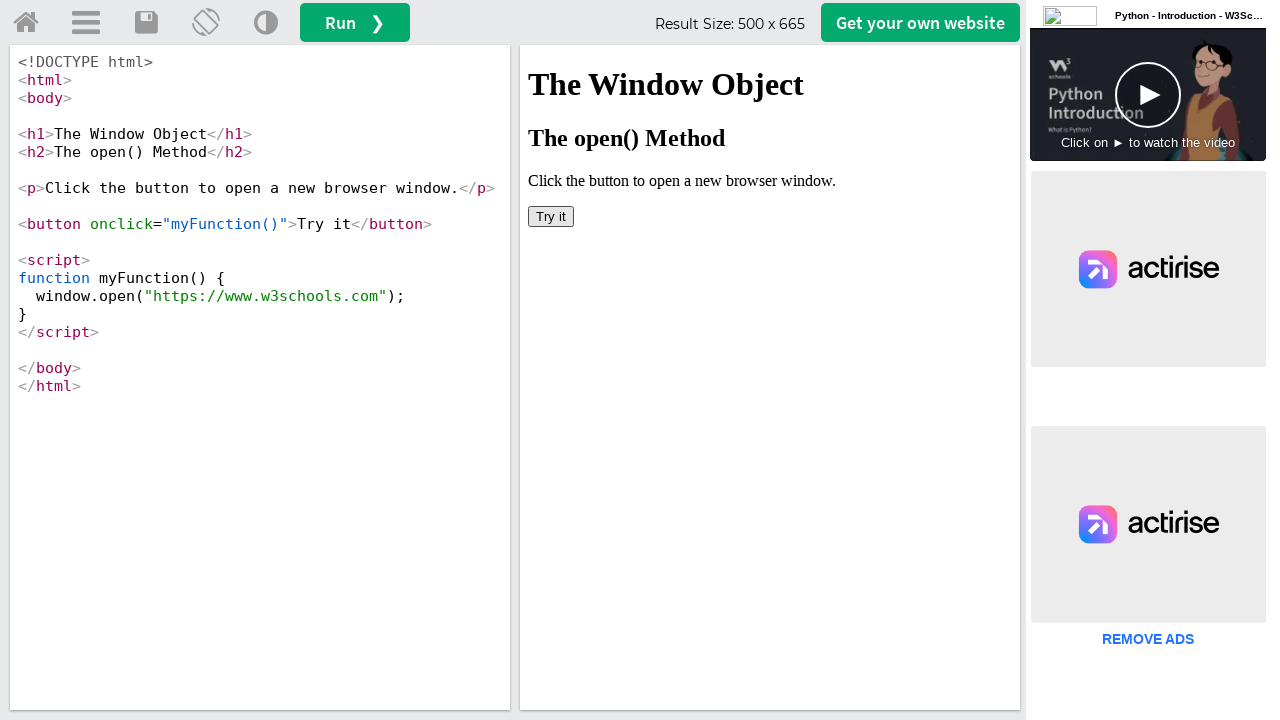

Retrieved original window title: W3Schools Tryit Editor
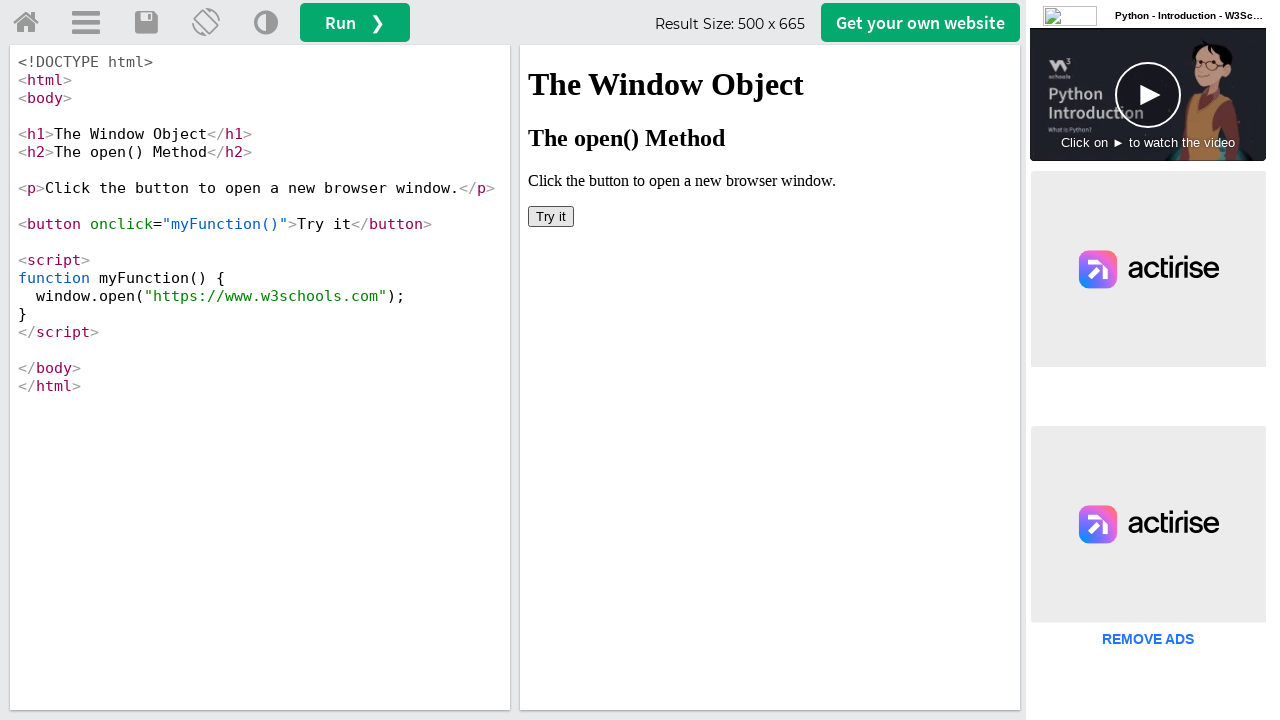

Retrieved new window title: W3Schools Online Web Tutorials
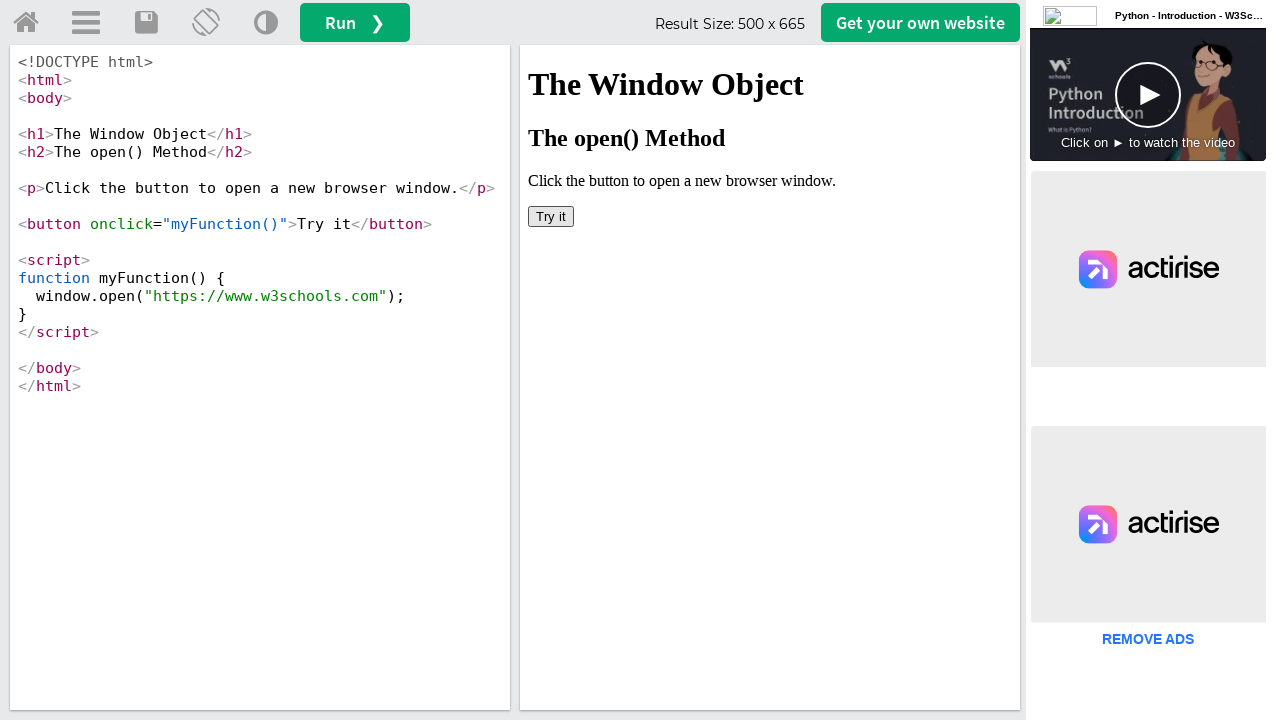

Closed the new window
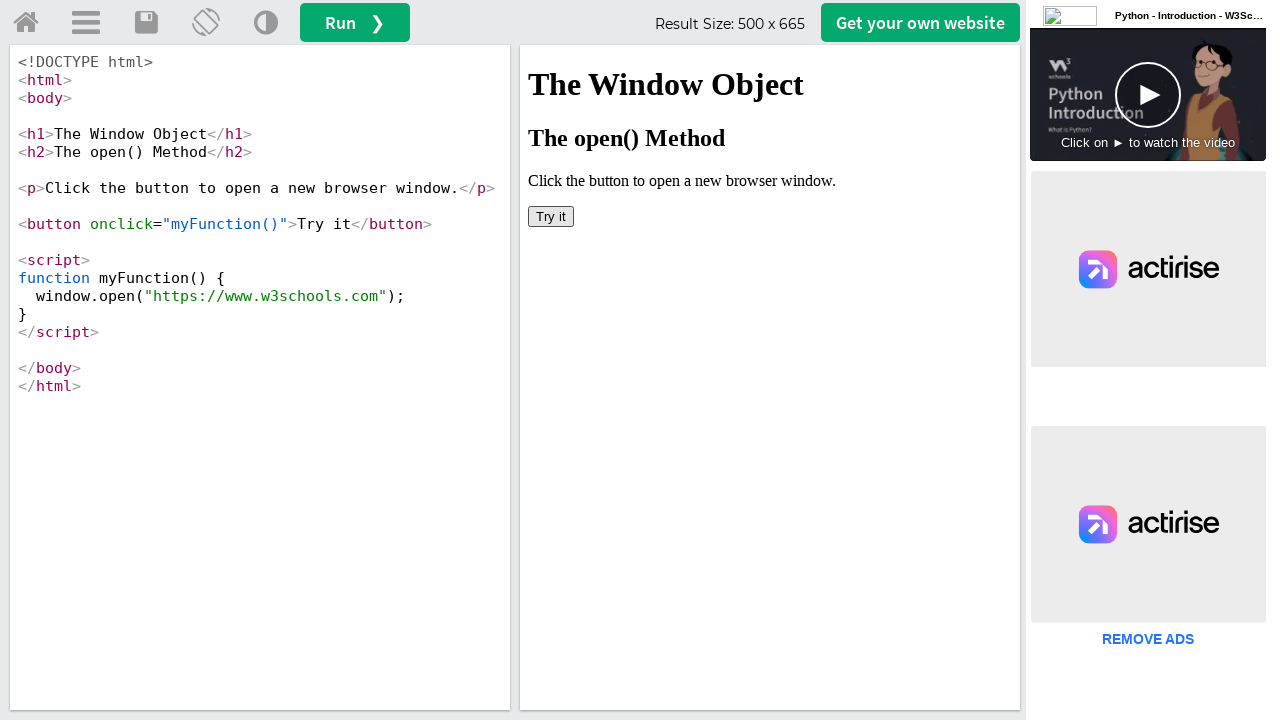

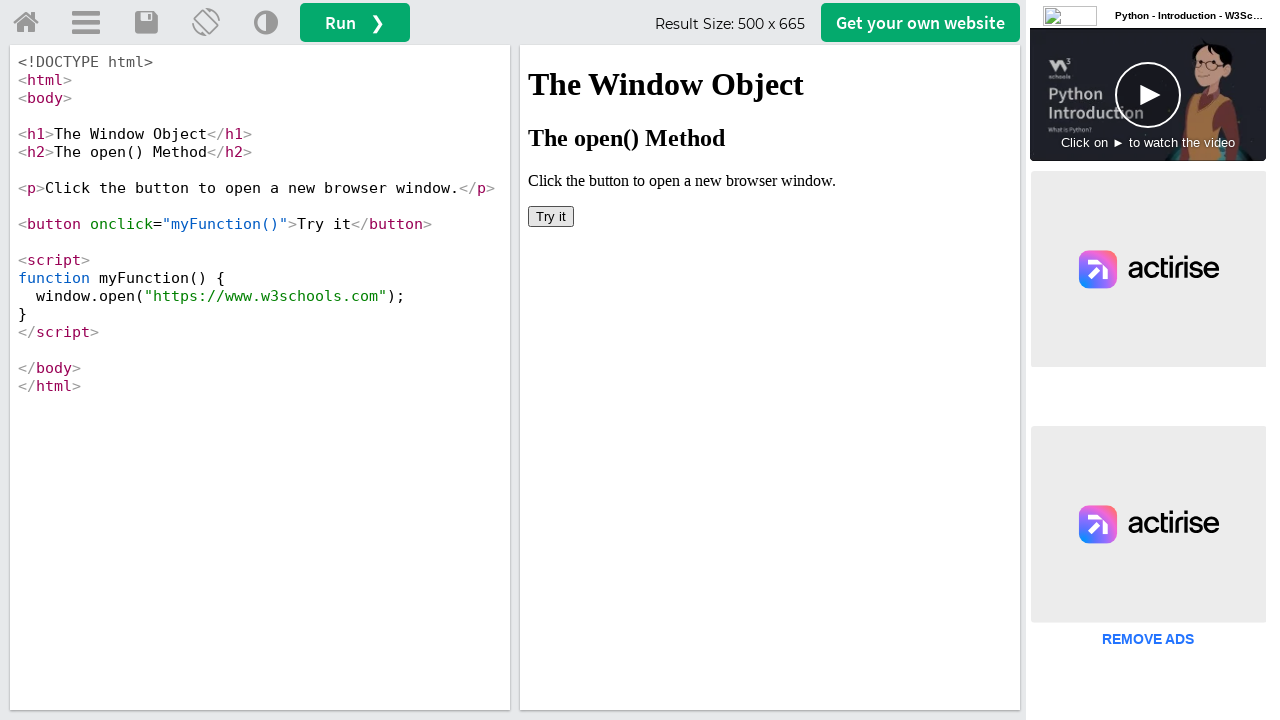